Tests a login form by filling username and password fields and verifying the login result

Starting URL: https://bonigarcia.dev/selenium-webdriver-java/login-form.html

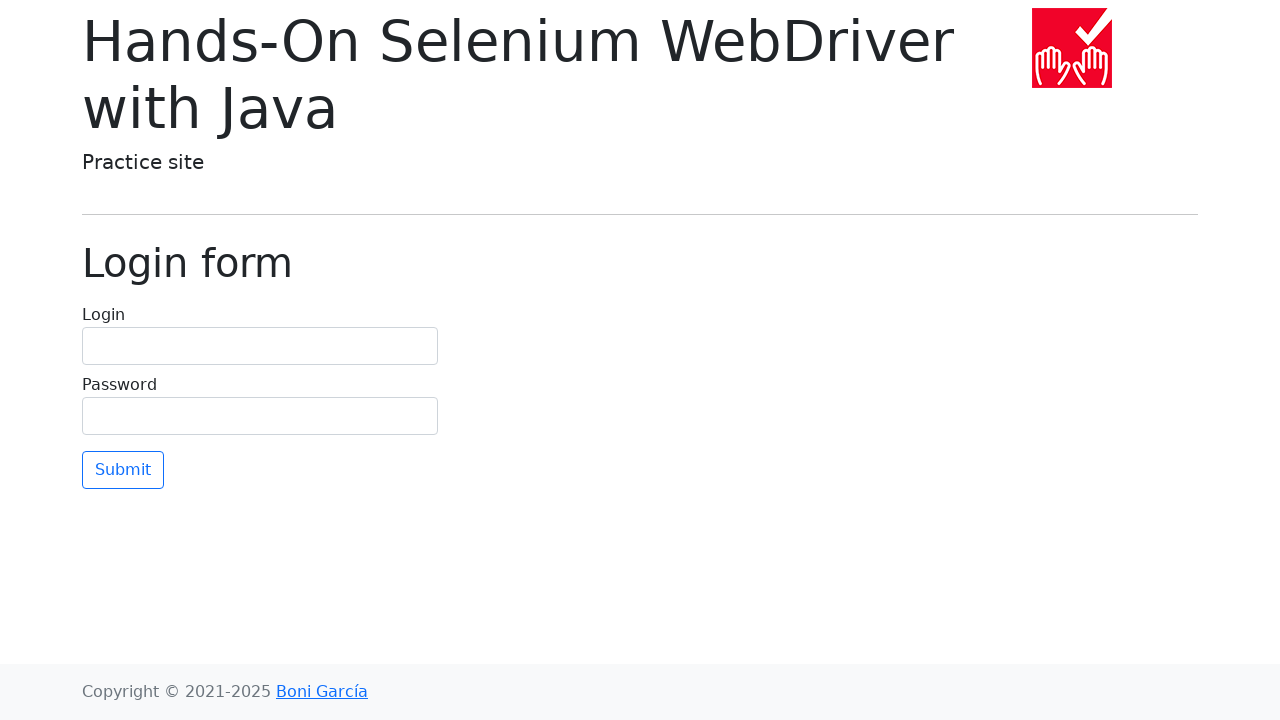

Filled username field with 'testuser123' on //input[@id='username']
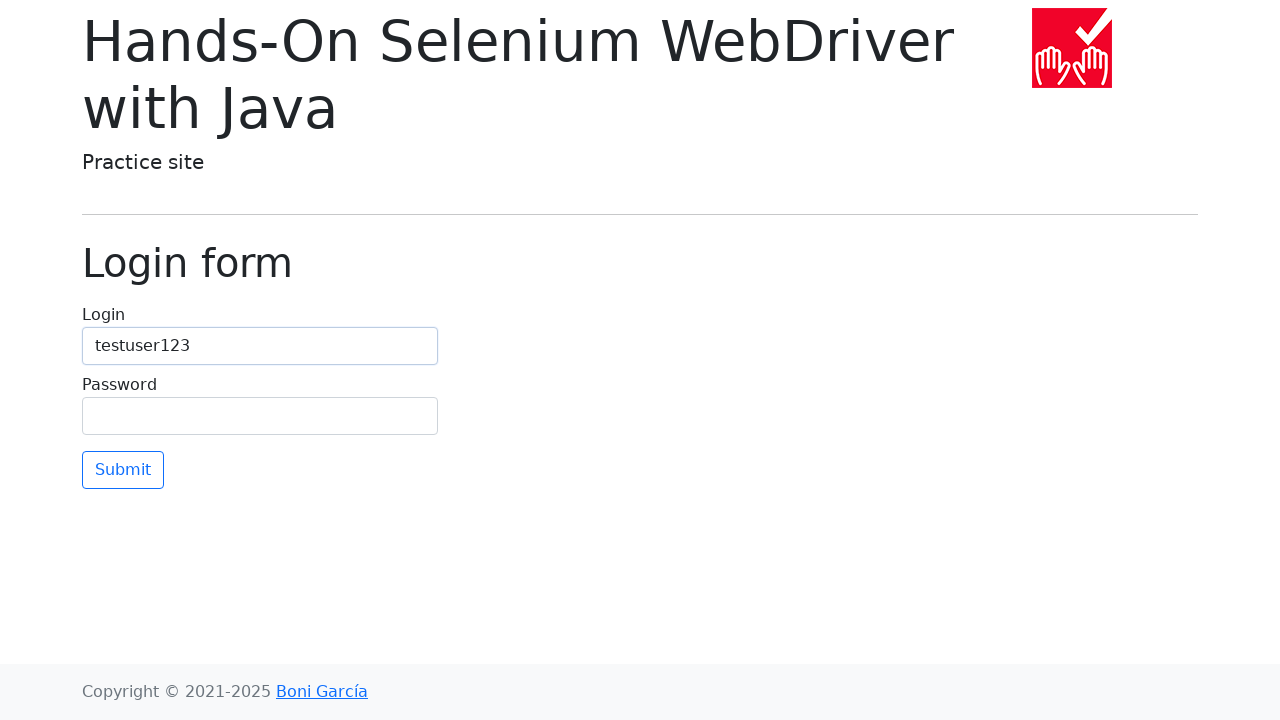

Filled password field with 'testpass456' on //input[@id='password']
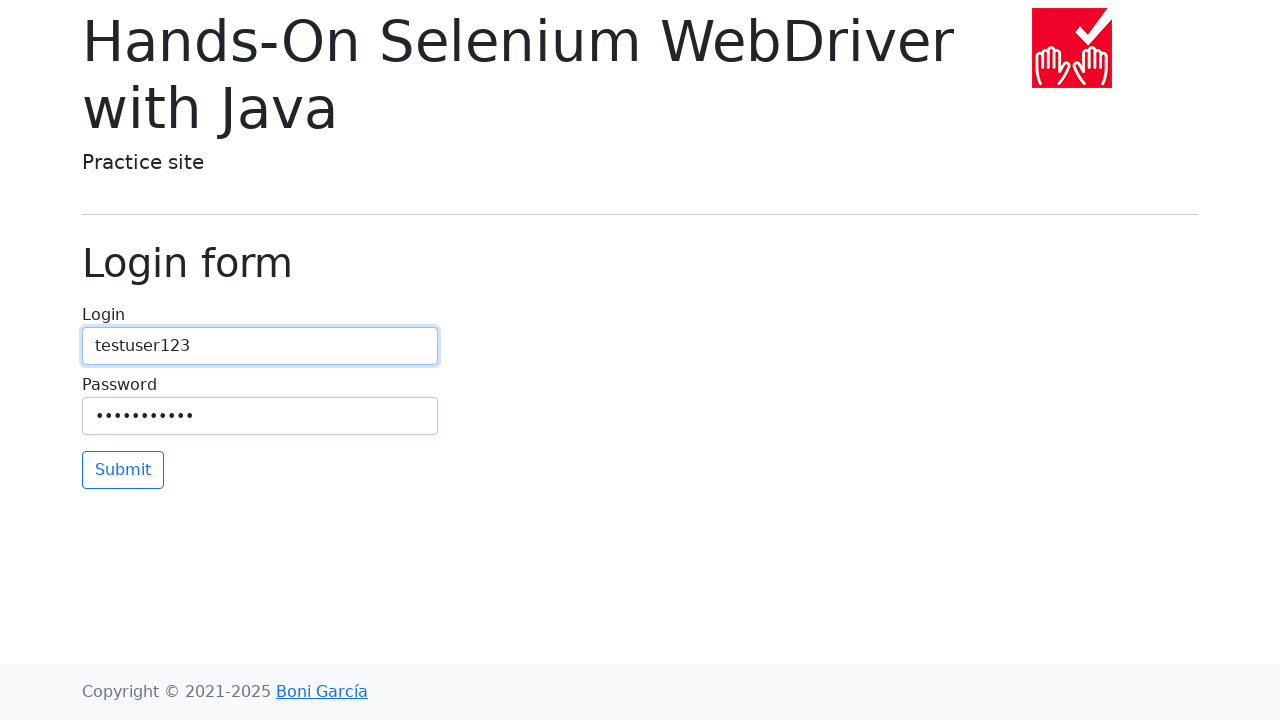

Clicked login button at (123, 470) on xpath=//button[@type='submit']
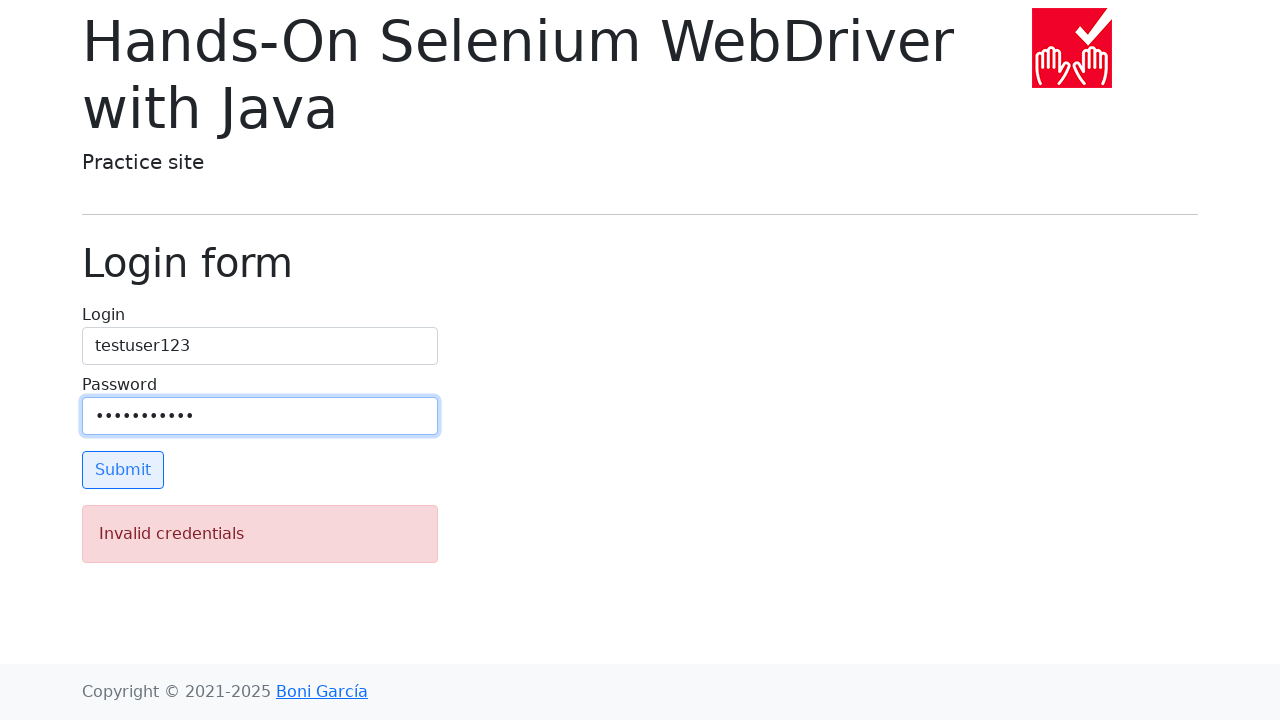

Invalid password error is visible
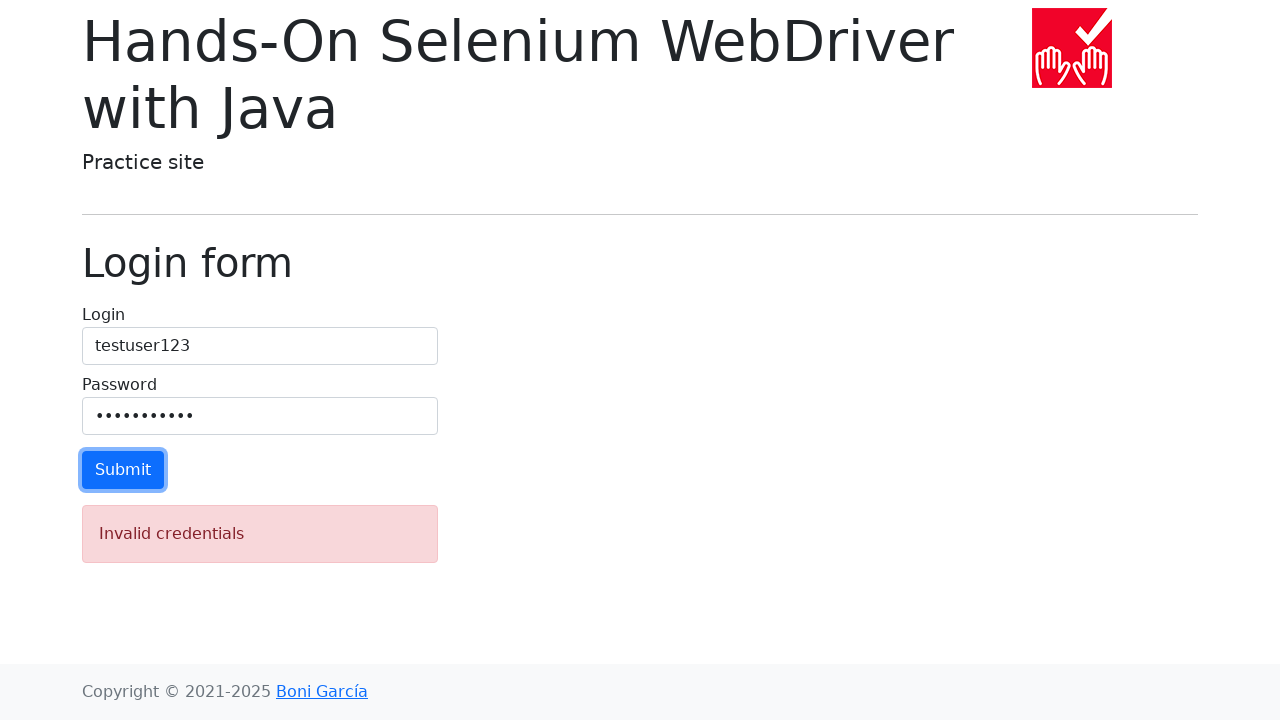

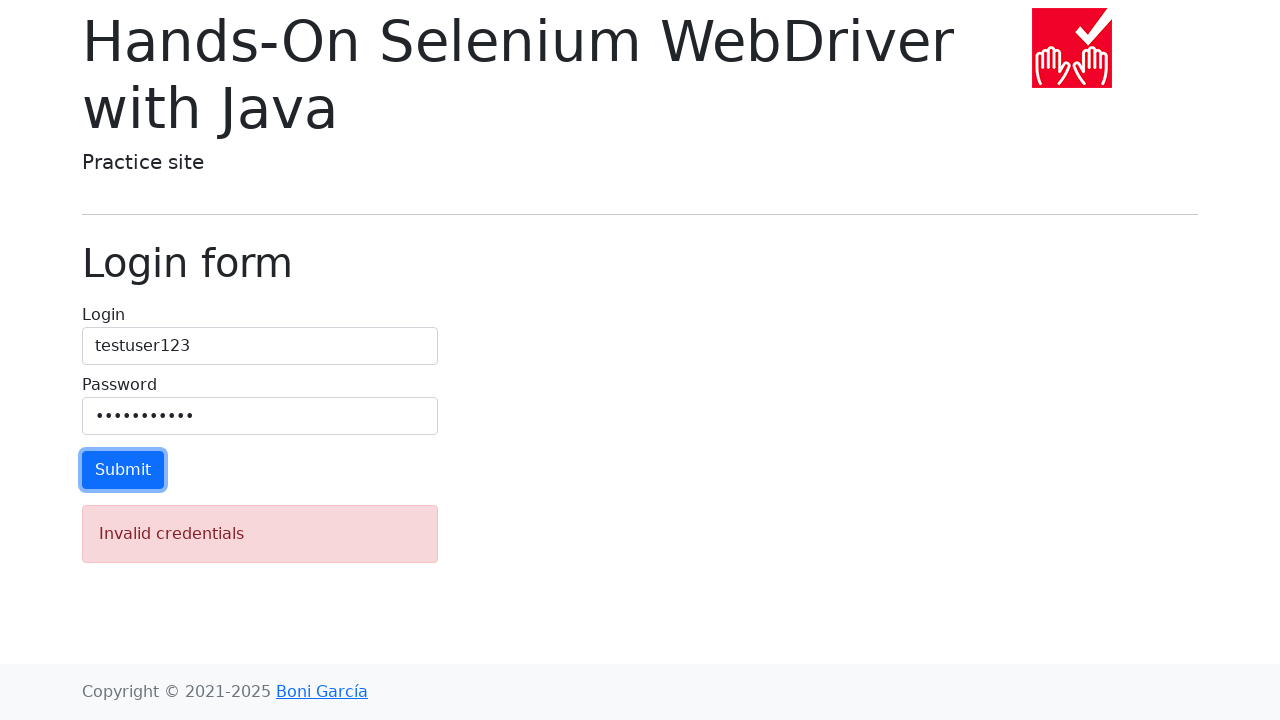